Tests that todo data persists after page reload

Starting URL: https://demo.playwright.dev/todomvc

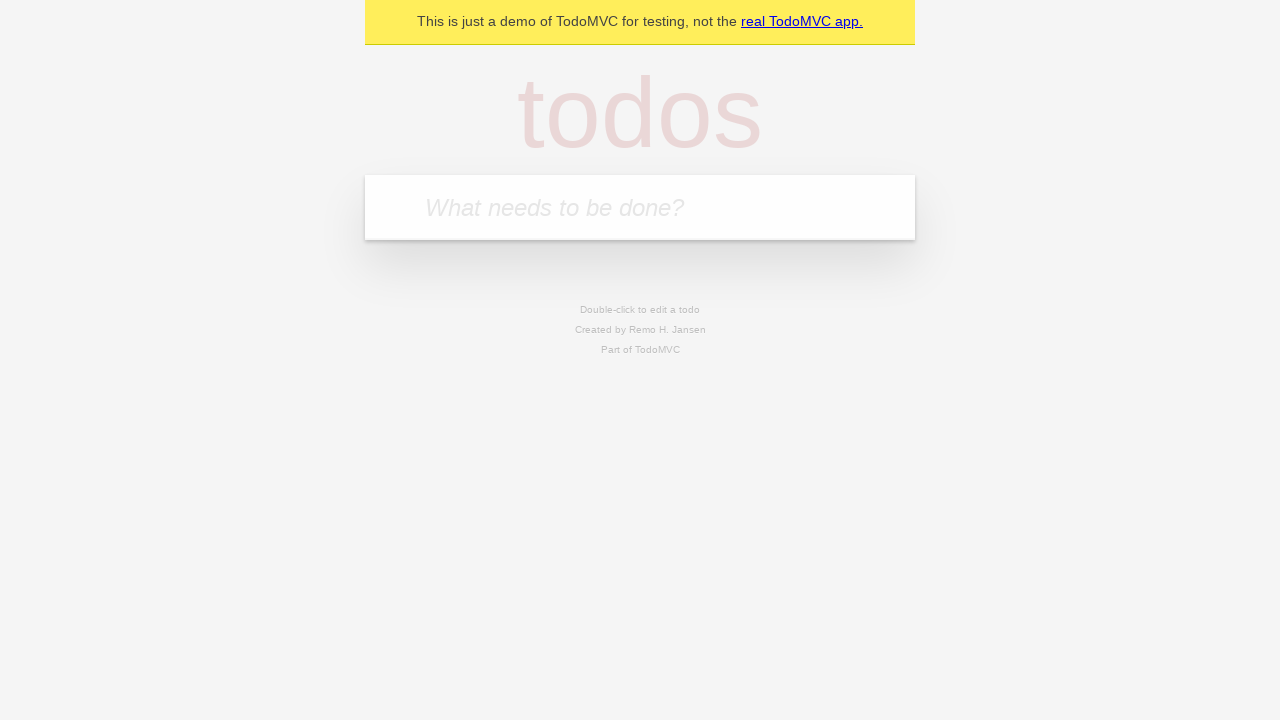

Located the todo input field
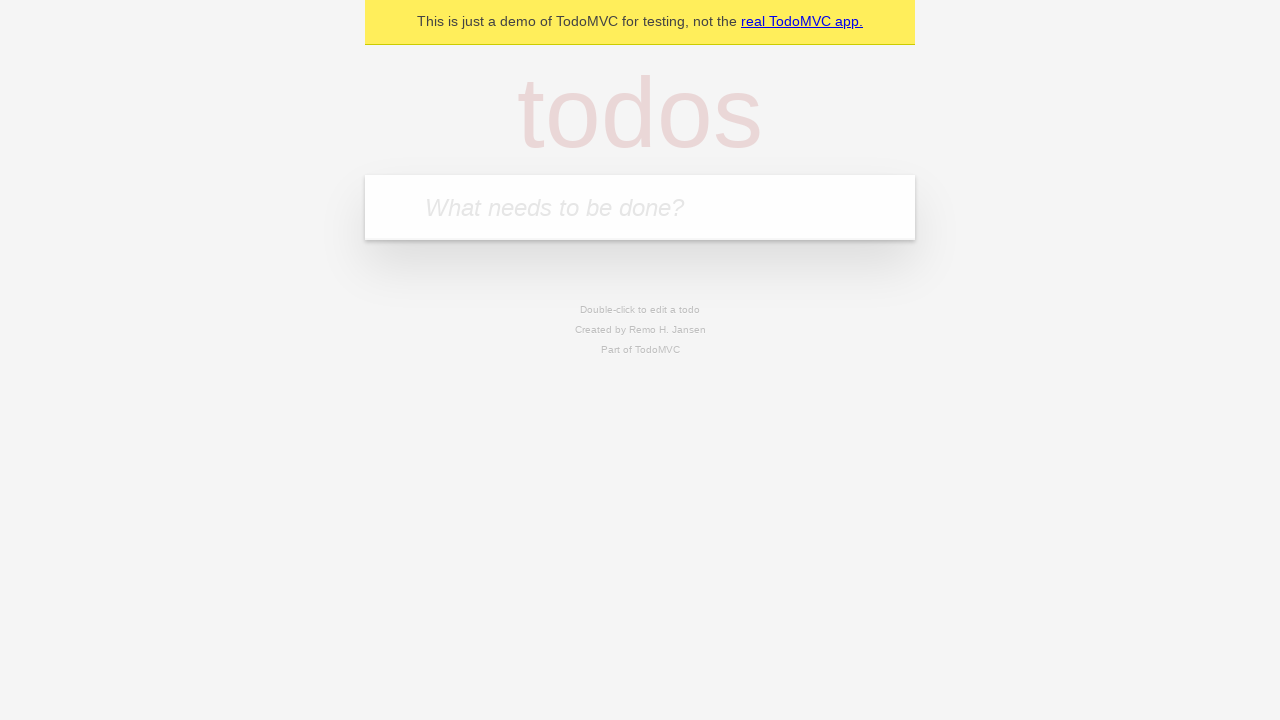

Filled todo input with 'buy some cheese' on internal:attr=[placeholder="What needs to be done?"i]
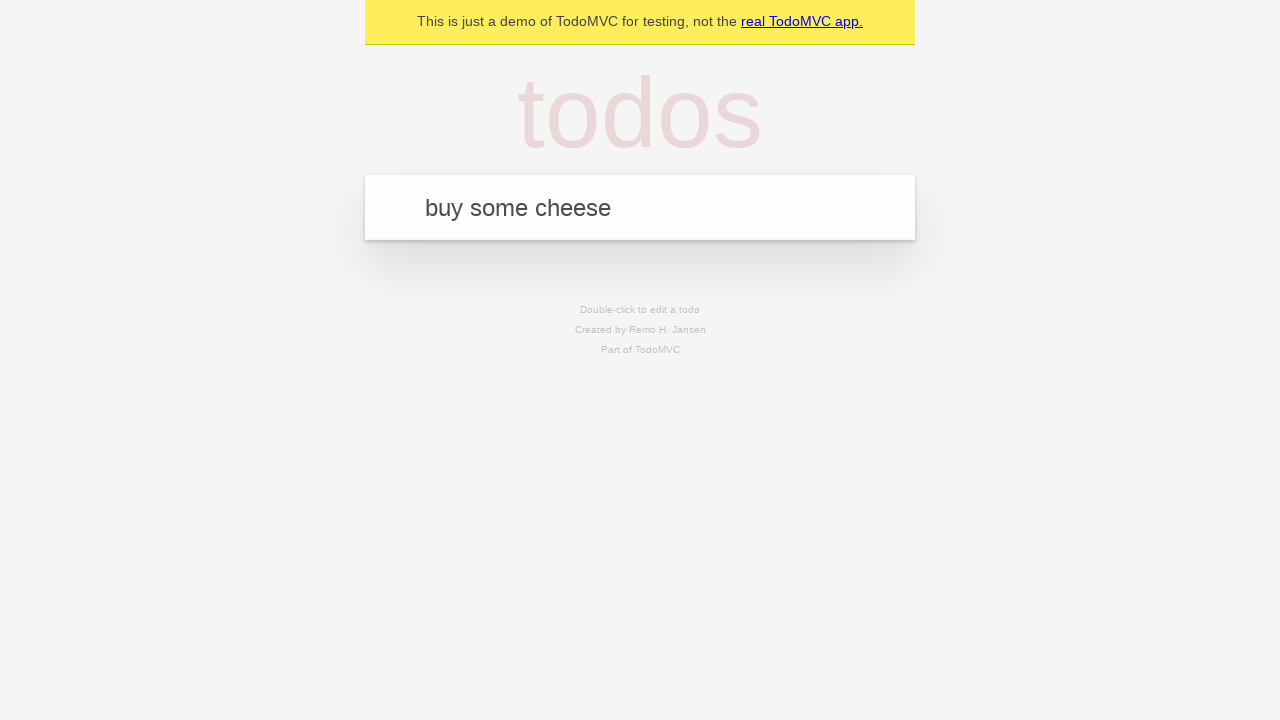

Pressed Enter to add first todo on internal:attr=[placeholder="What needs to be done?"i]
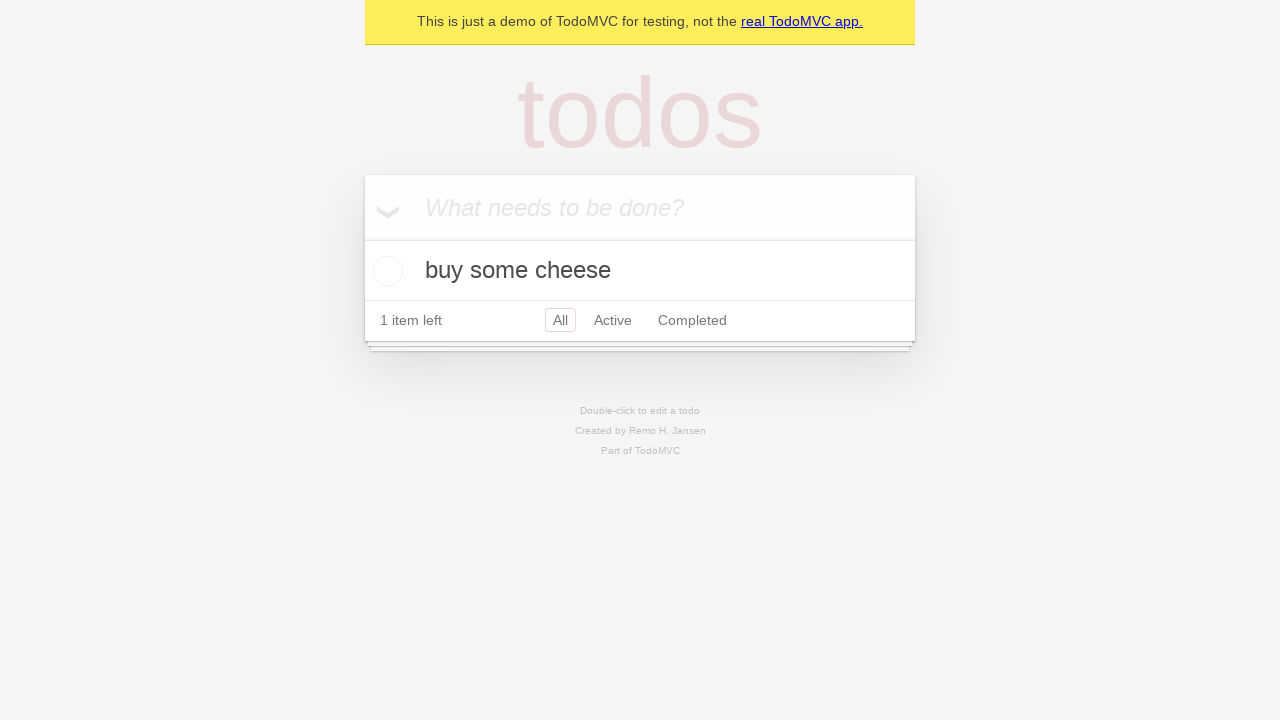

Filled todo input with 'feed the cat' on internal:attr=[placeholder="What needs to be done?"i]
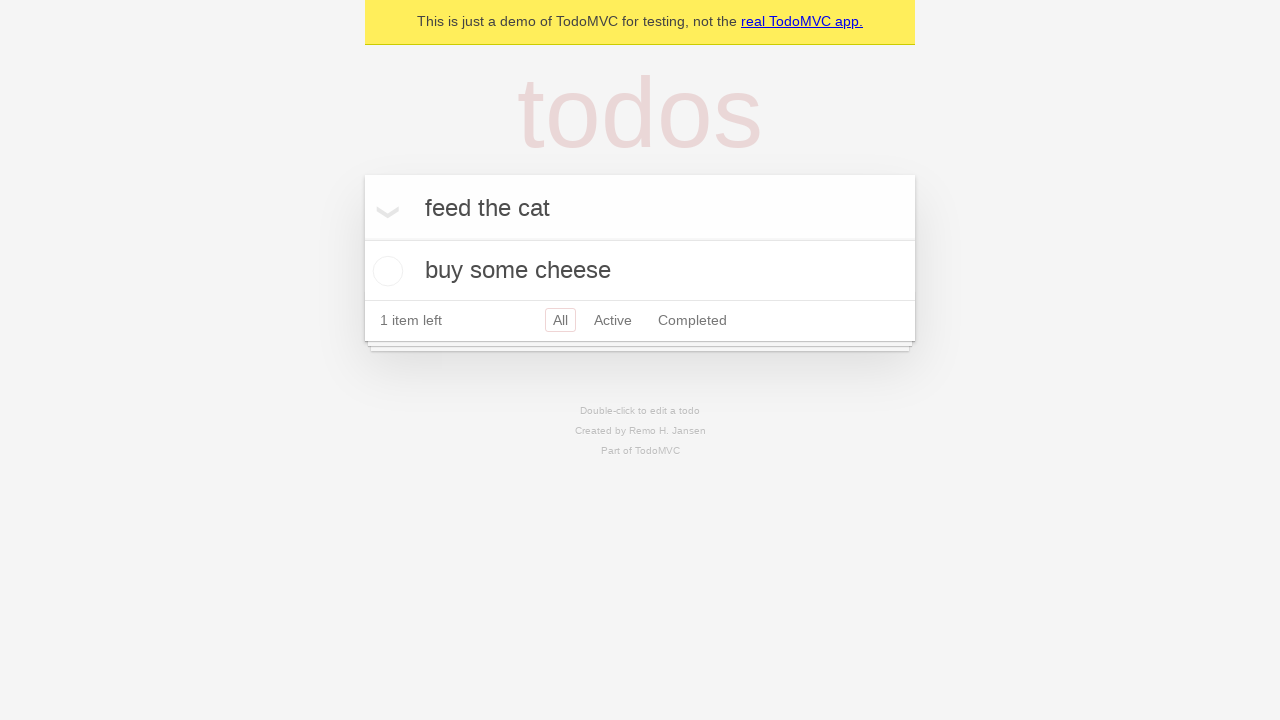

Pressed Enter to add second todo on internal:attr=[placeholder="What needs to be done?"i]
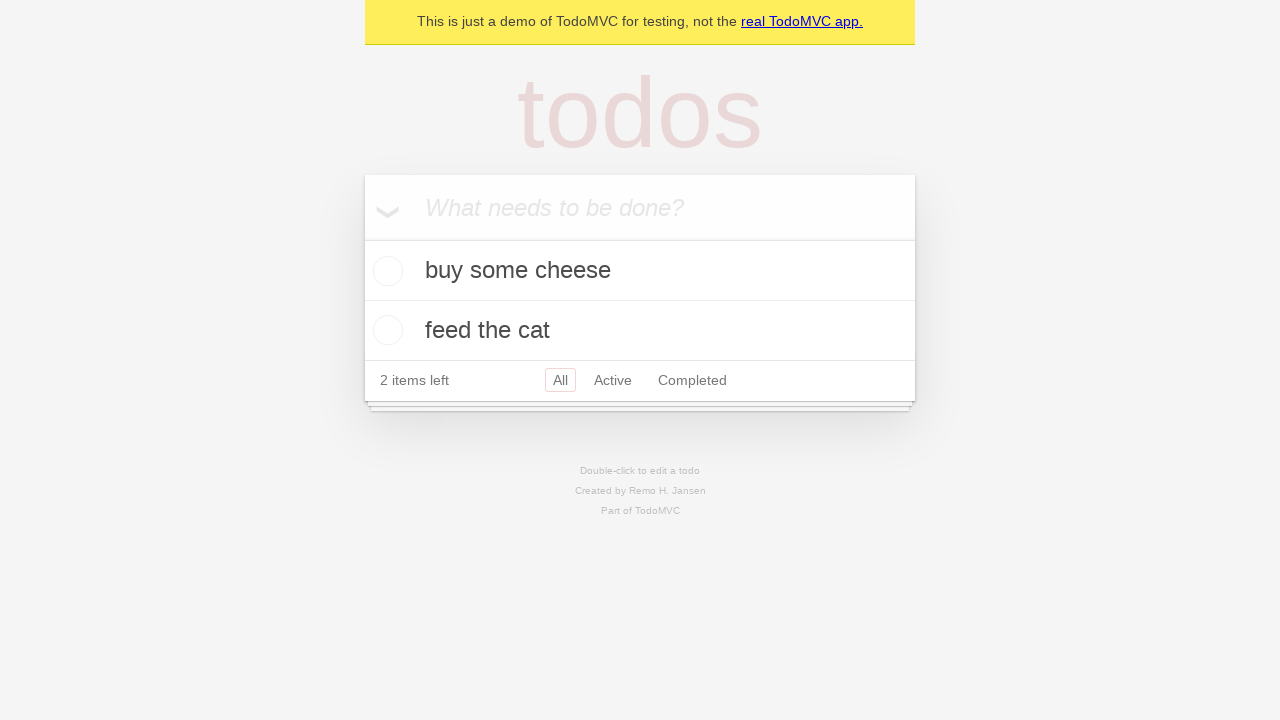

Located all todo items
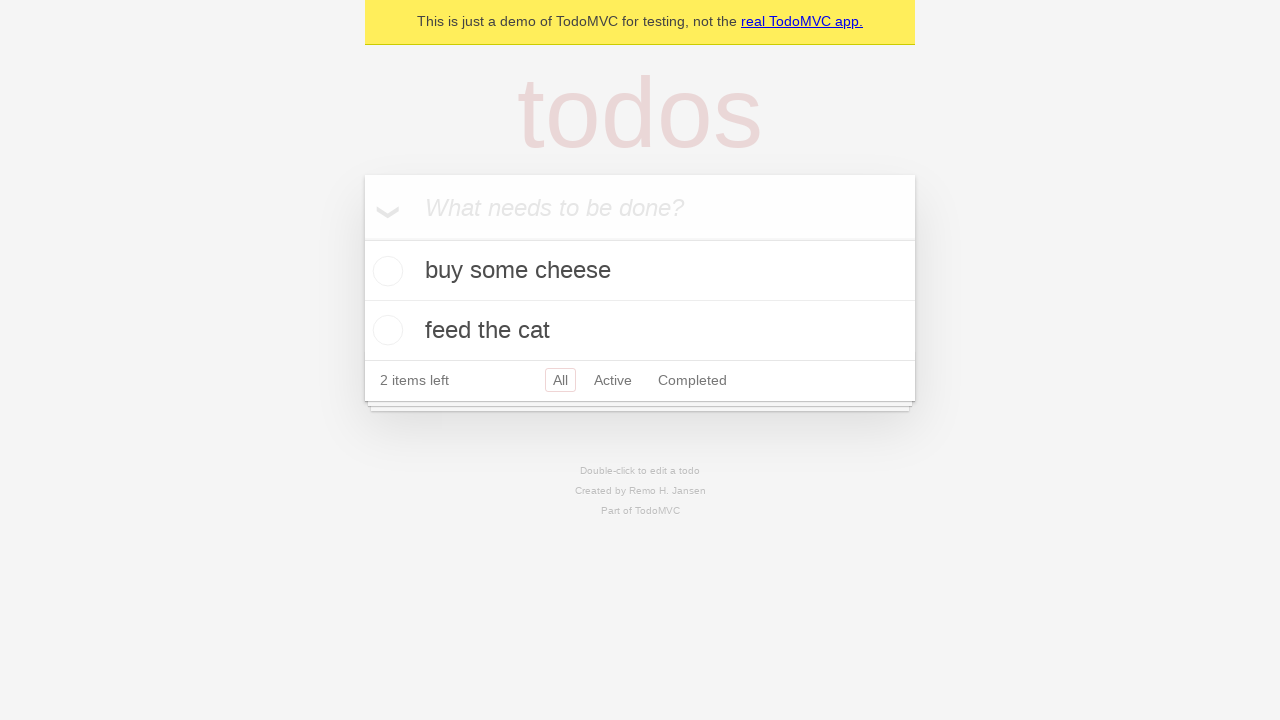

Located checkbox for first todo item
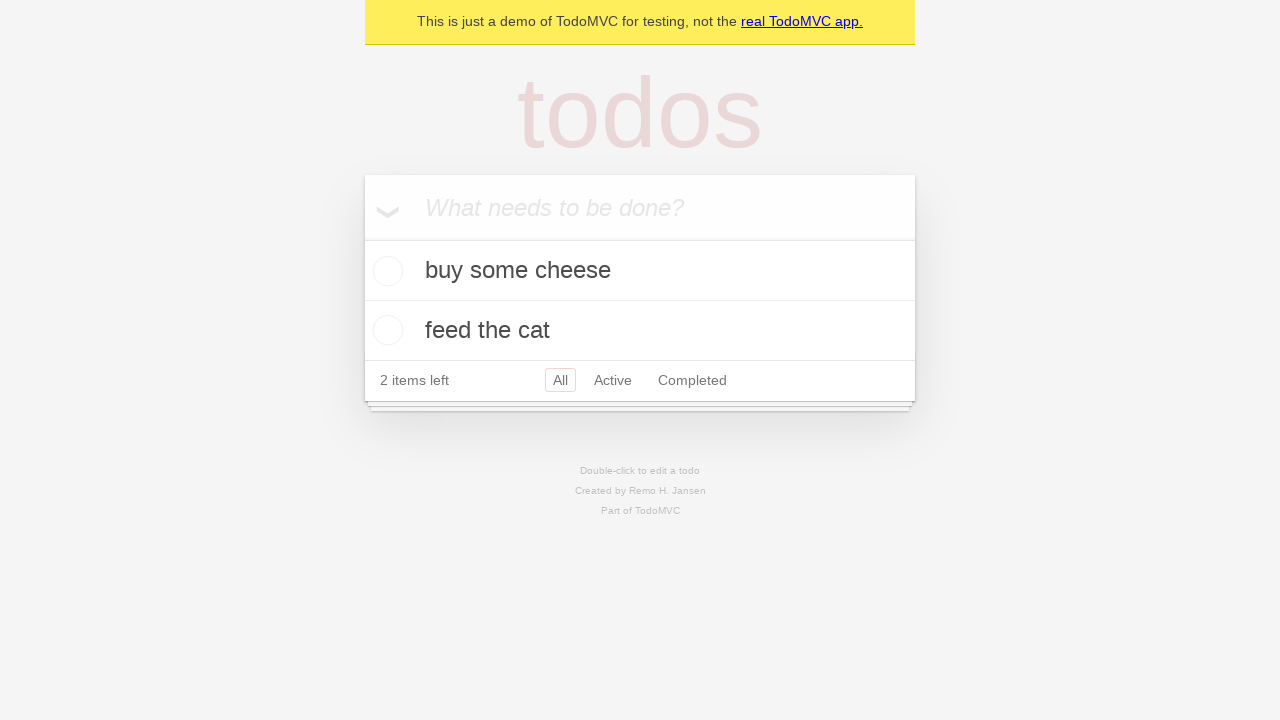

Checked the first todo item at (385, 271) on internal:testid=[data-testid="todo-item"s] >> nth=0 >> internal:role=checkbox
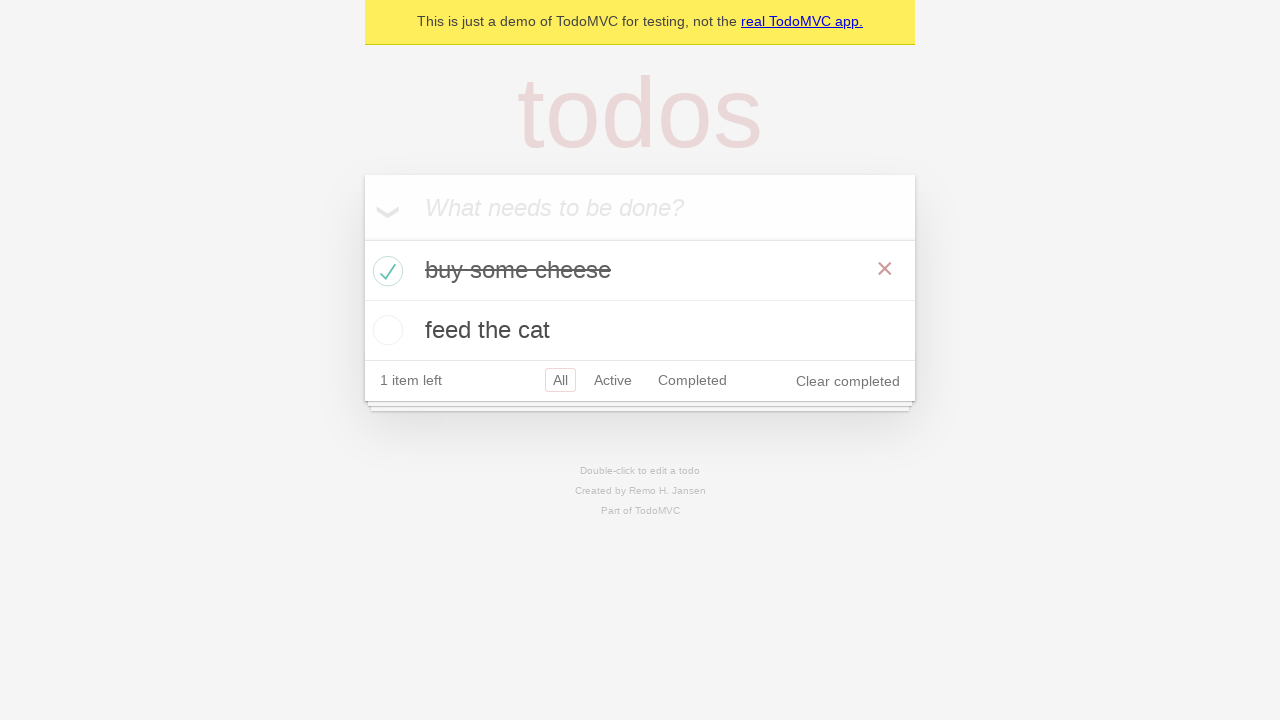

Verified both todo items are present with correct text
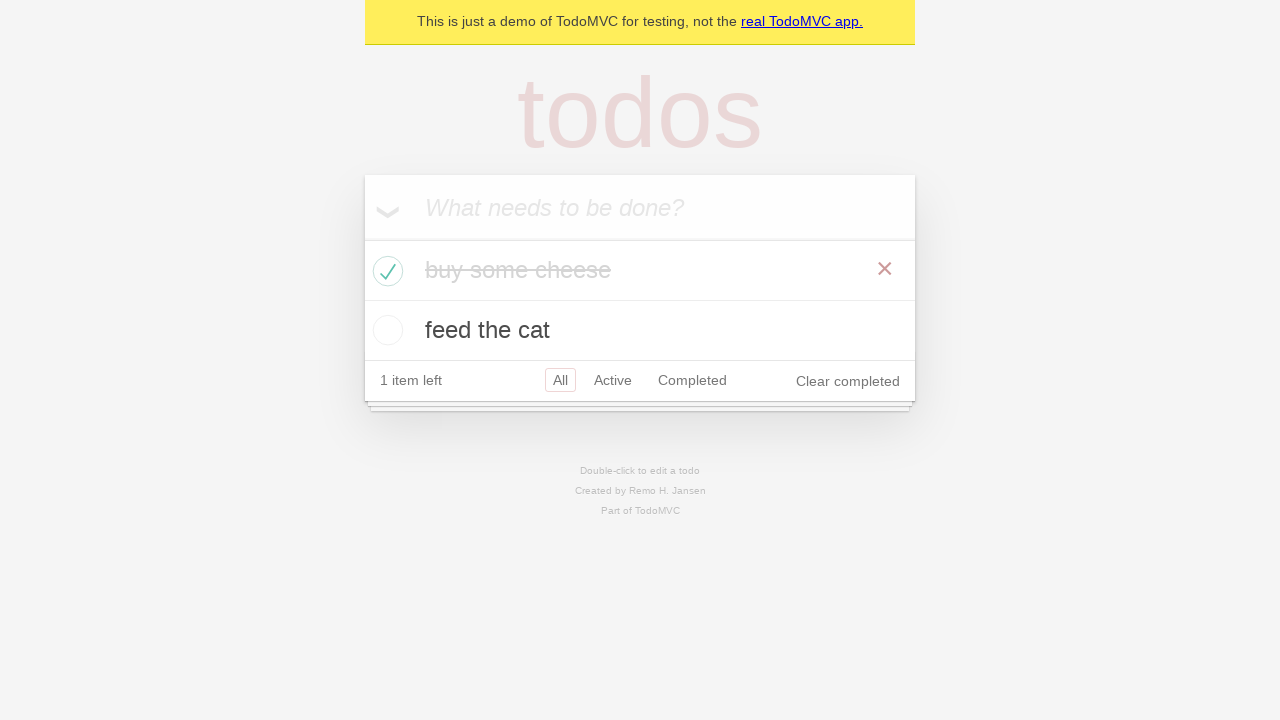

Verified first todo checkbox is checked
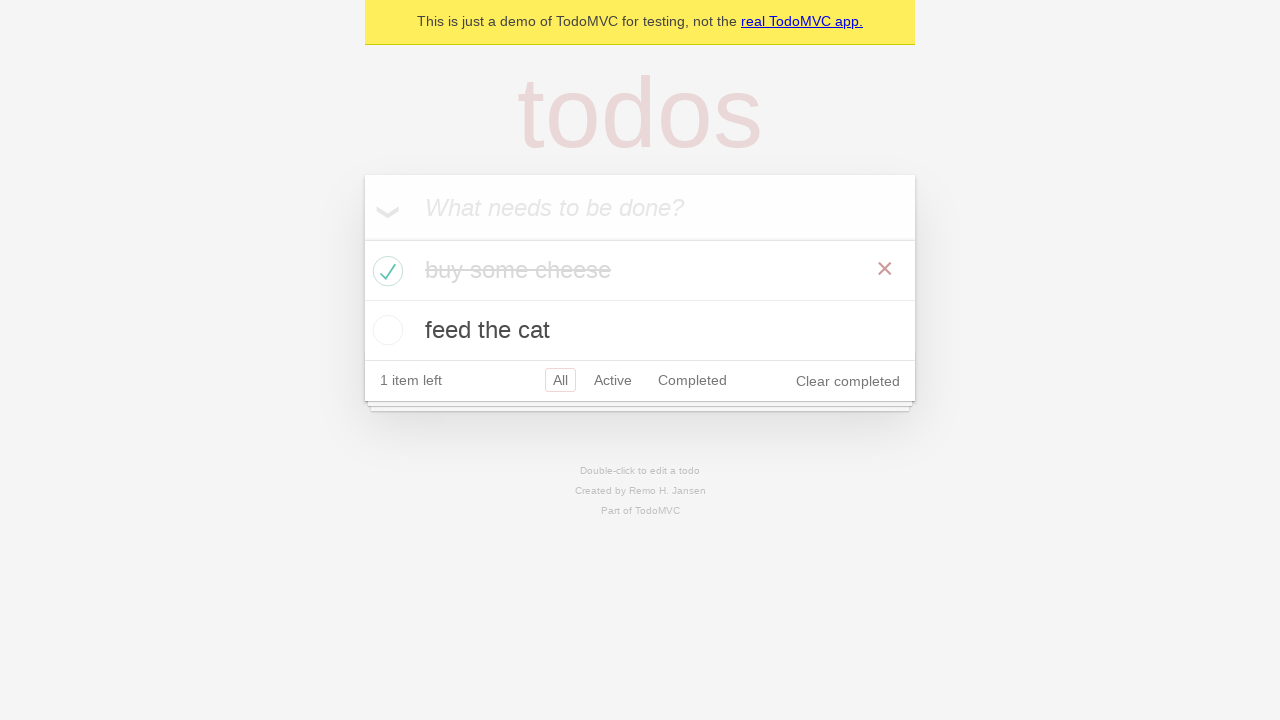

Verified first todo has 'completed' class and second does not
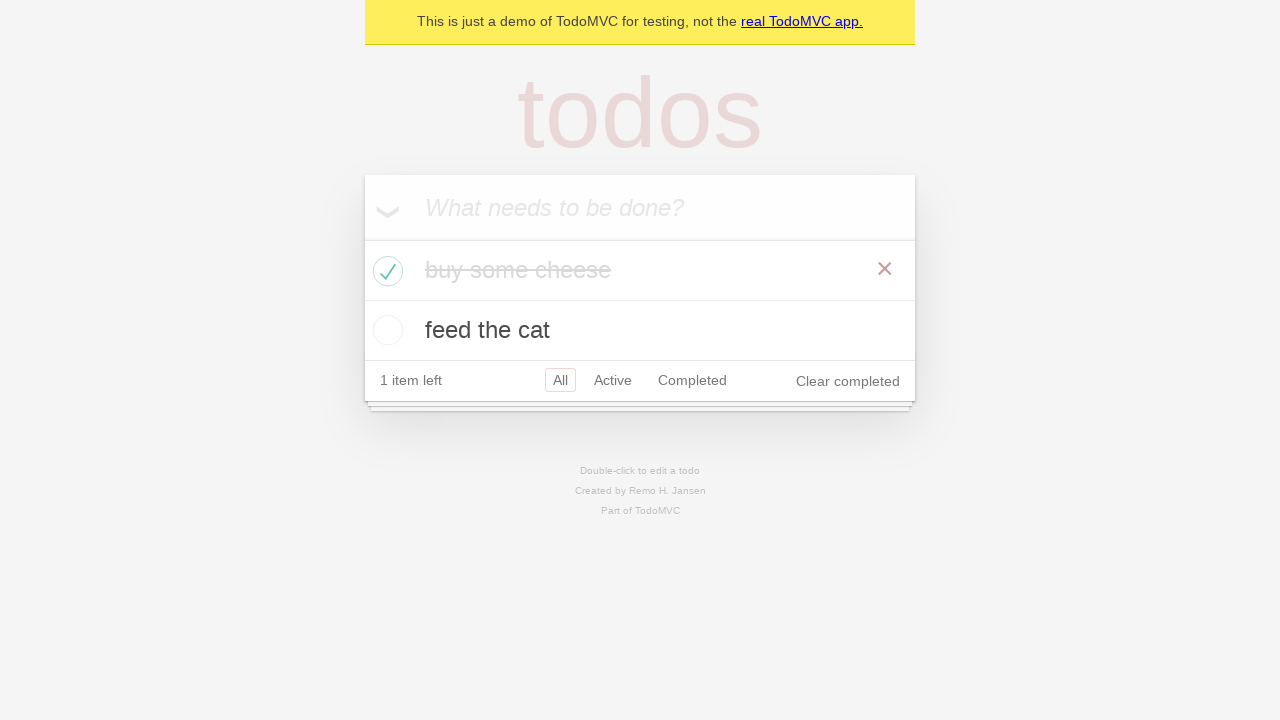

Reloaded the page
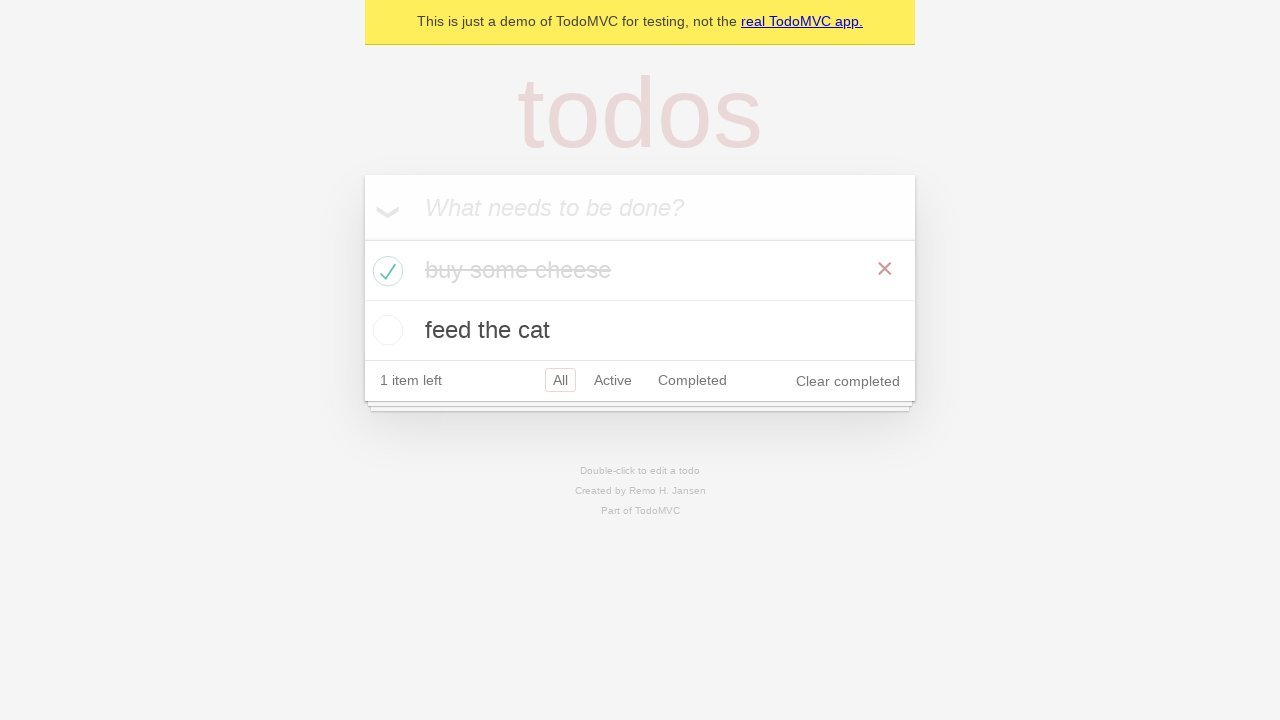

Verified todo items persisted after page reload
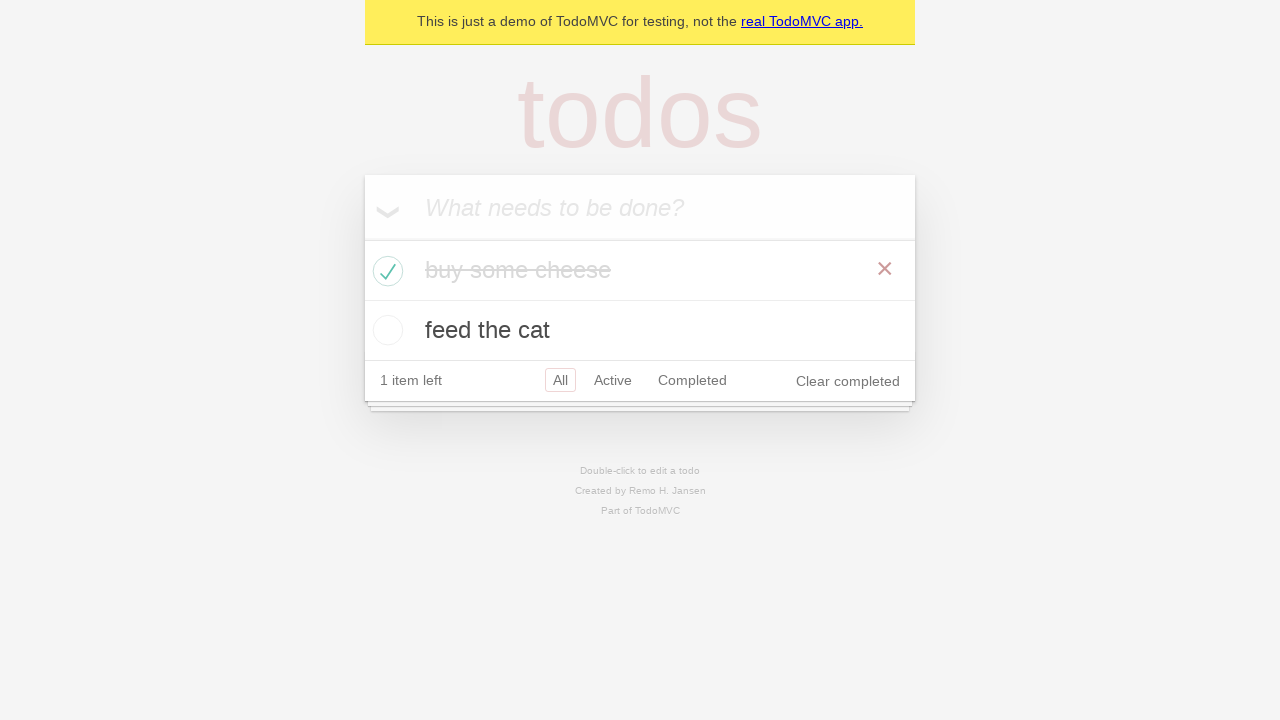

Verified first todo checkbox state persisted after reload
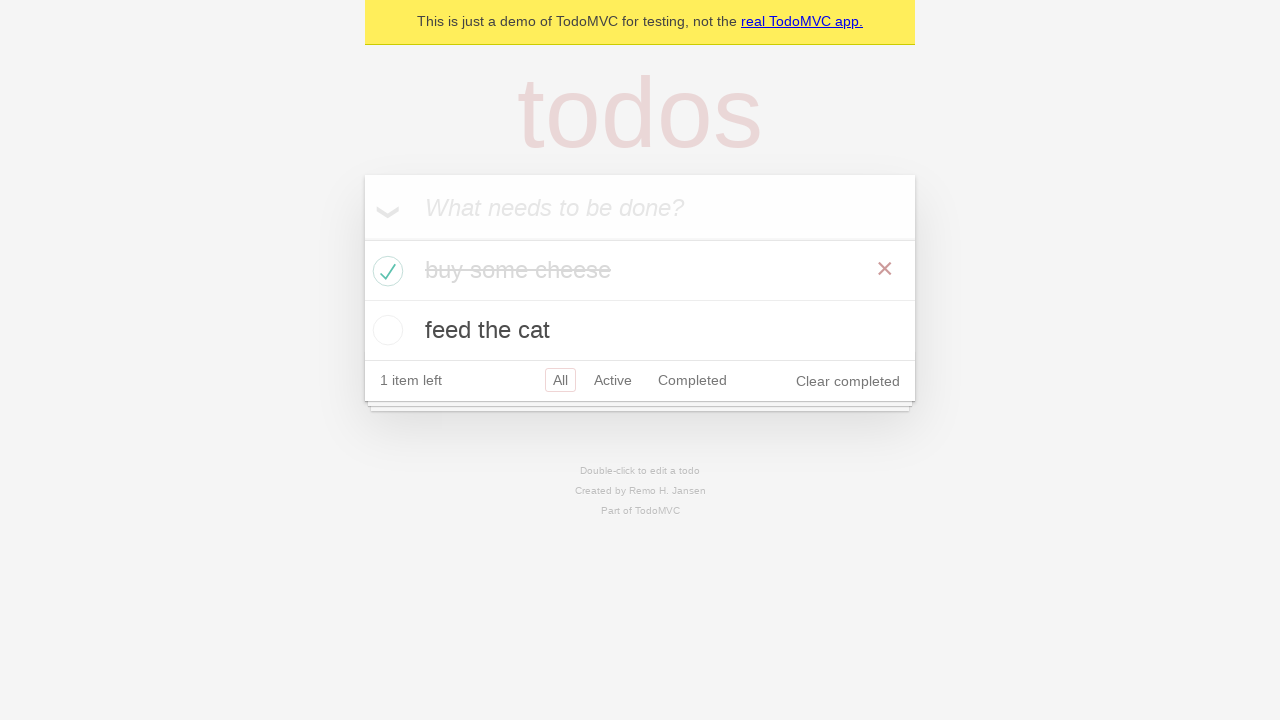

Verified todo completion states persisted after reload
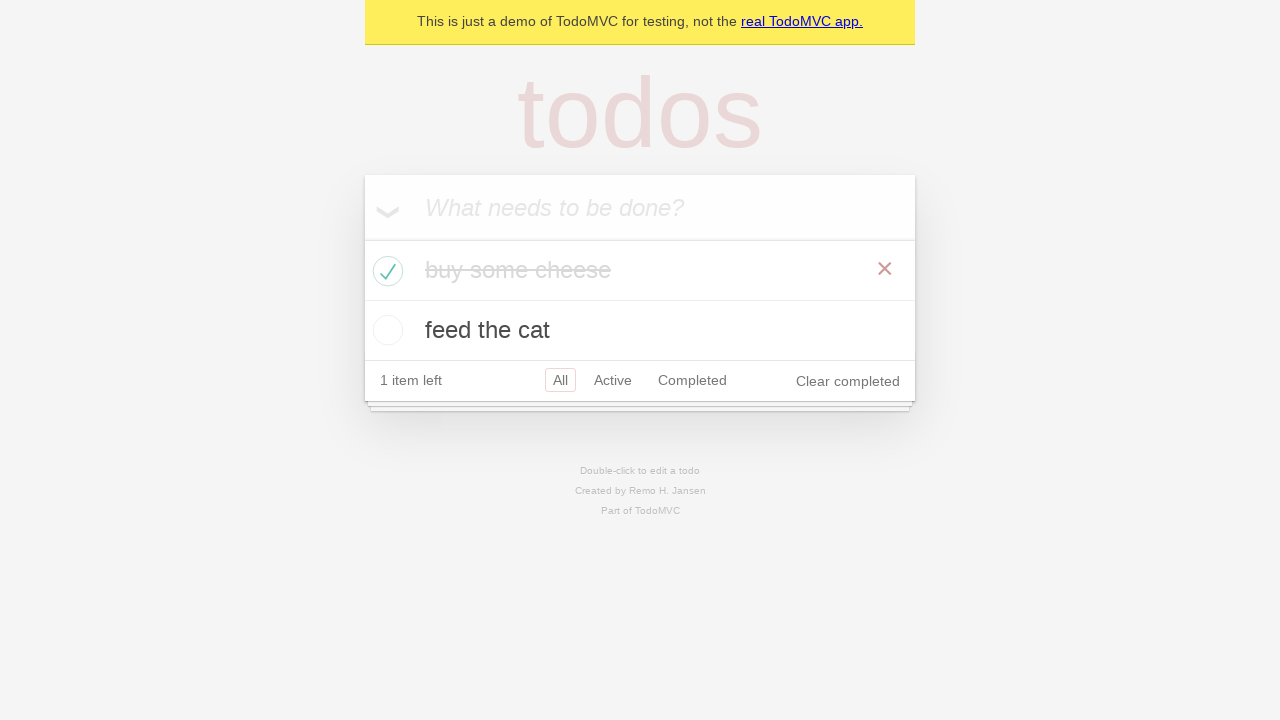

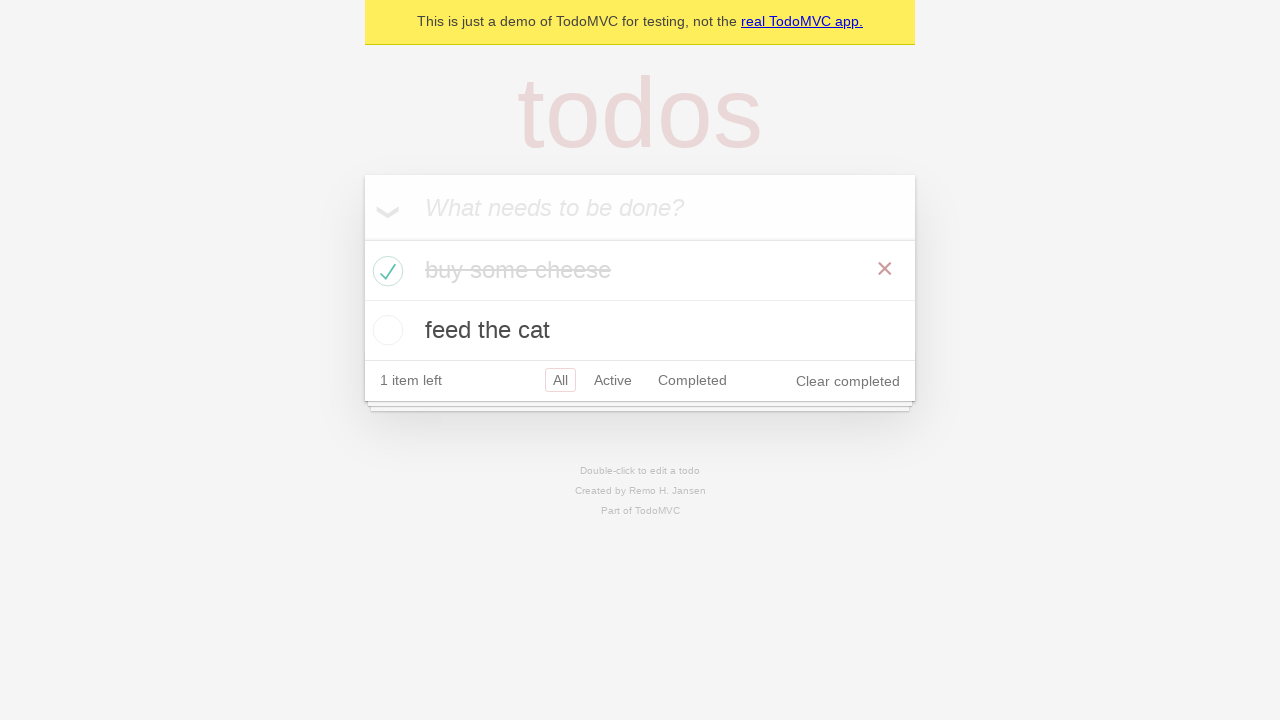